Tests dynamic content loading by clicking a button that adds new elements to the page

Starting URL: https://www.selenium.dev/selenium/web/dynamic.html

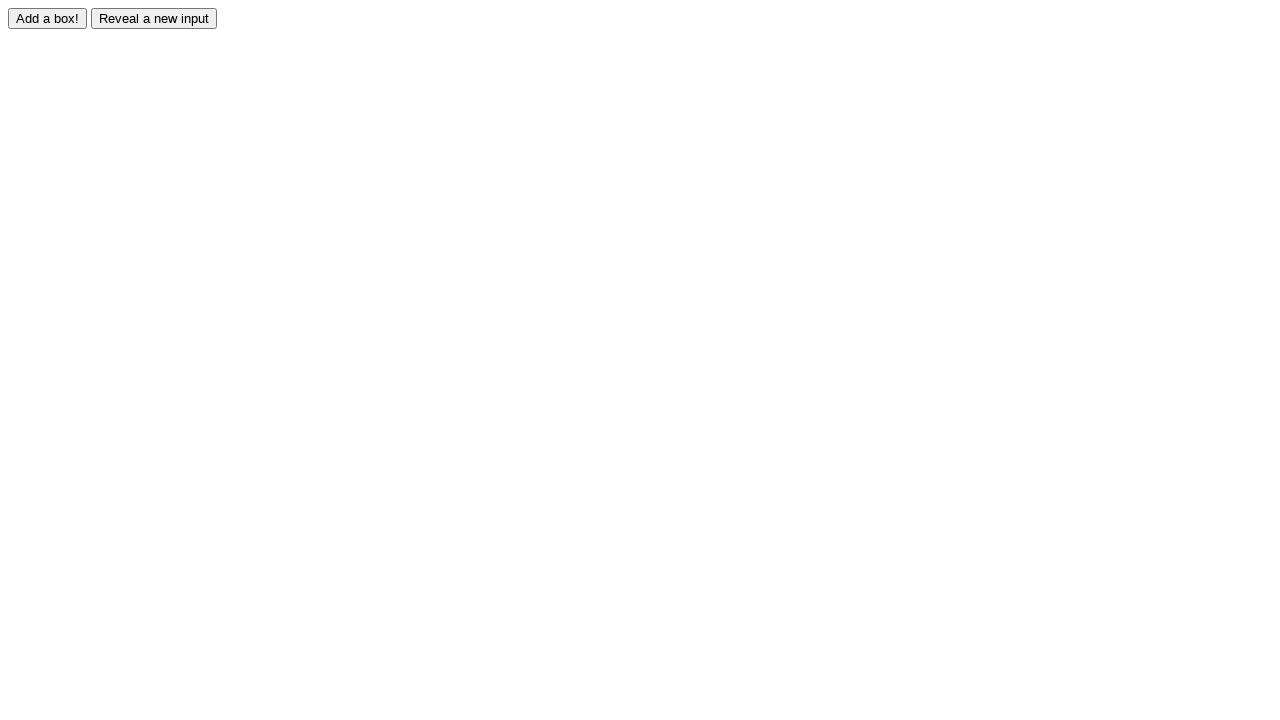

Clicked the adder button to trigger dynamic content loading at (48, 18) on #adder
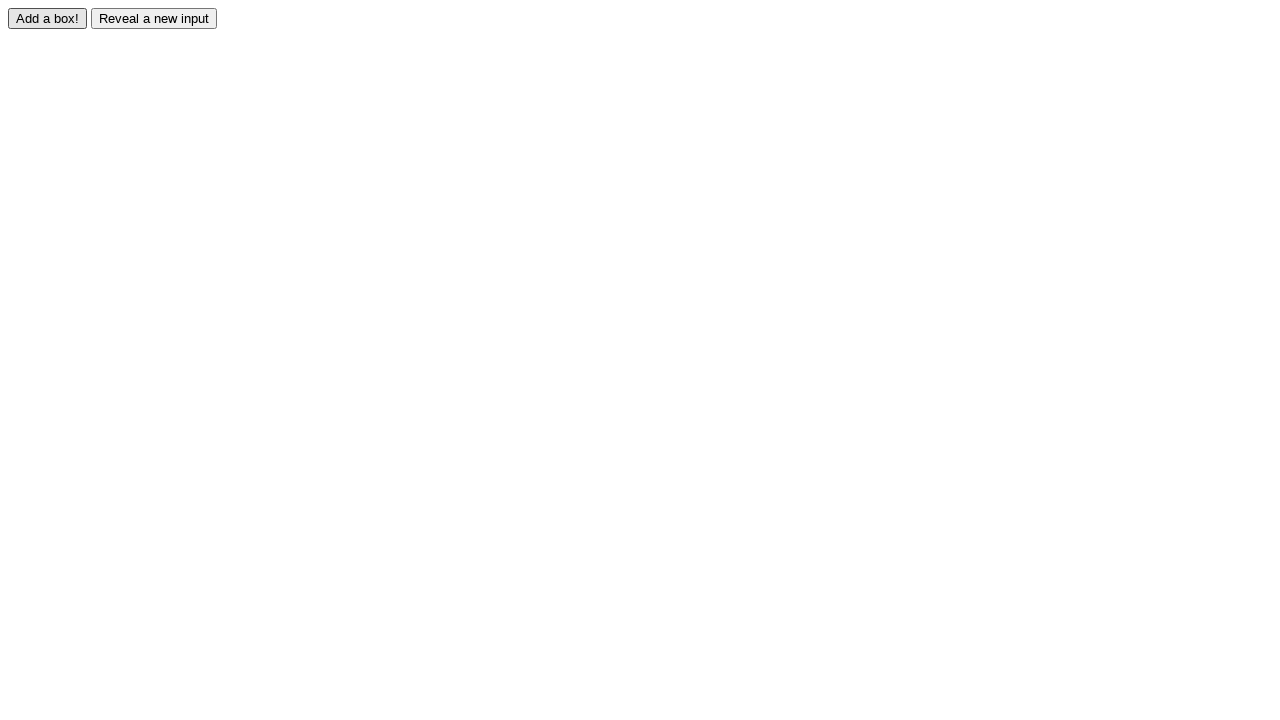

Dynamically added element #box0 appeared on the page
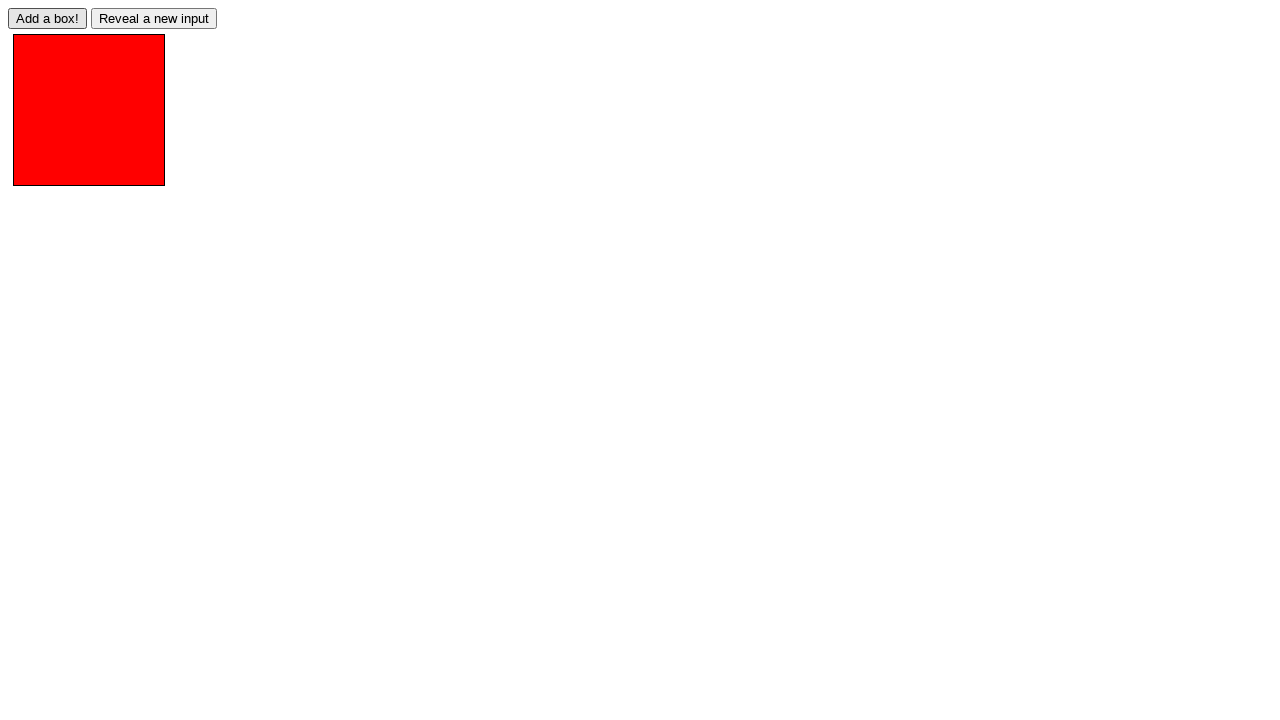

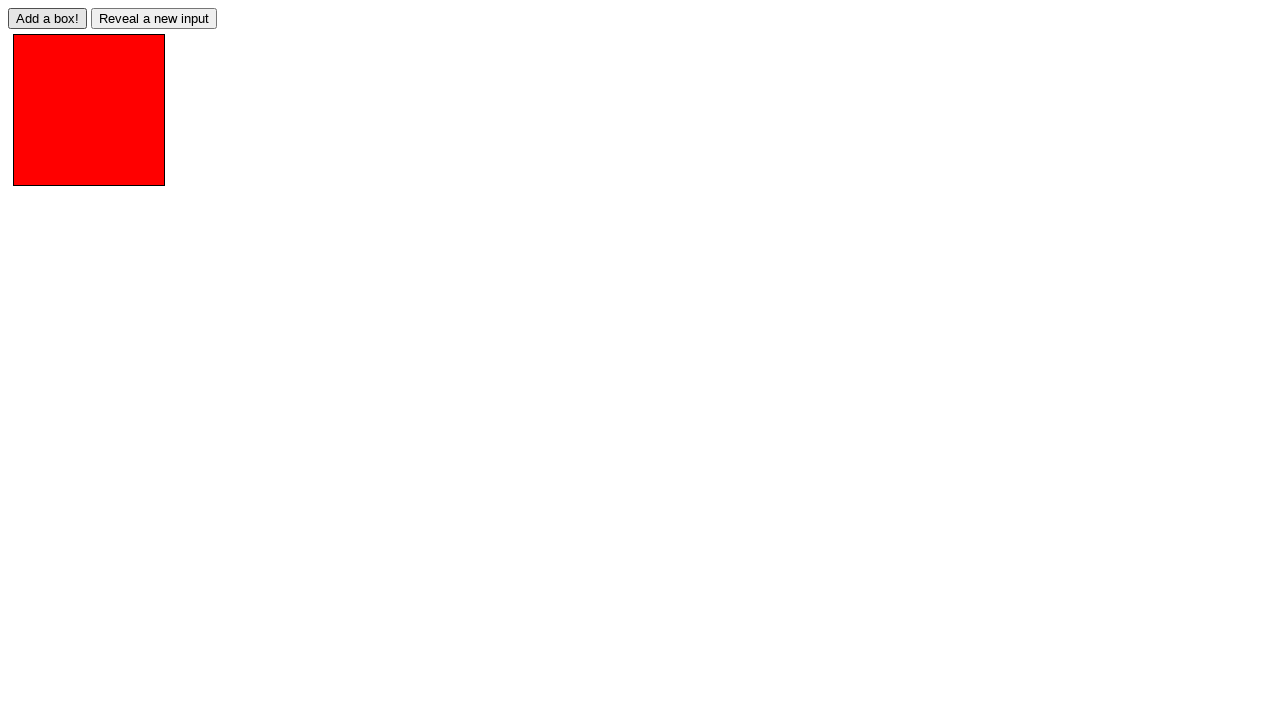